Tests UI interactions on an e-commerce demo site including opening/closing contact and login modals, navigating to a product page, adding a product to cart, viewing the shopping cart, opening the order form, and removing the product from cart.

Starting URL: https://www.demoblaze.com/

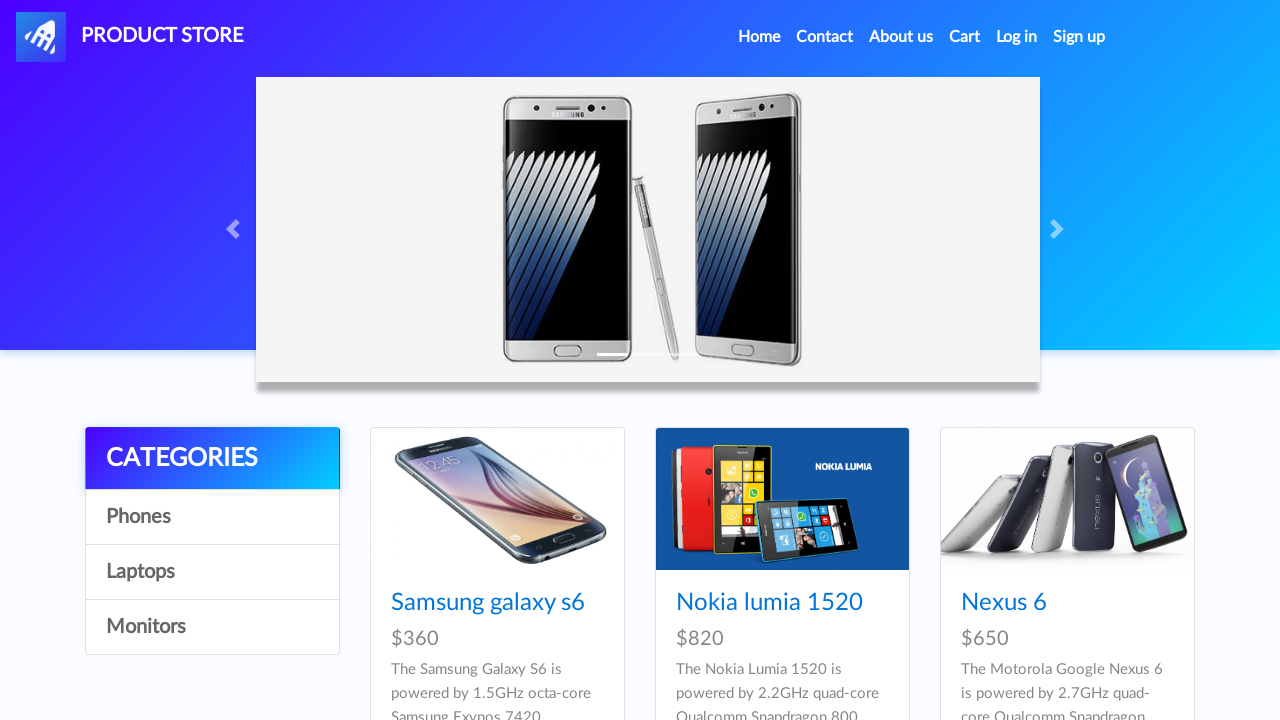

Page loaded and Contact link is visible
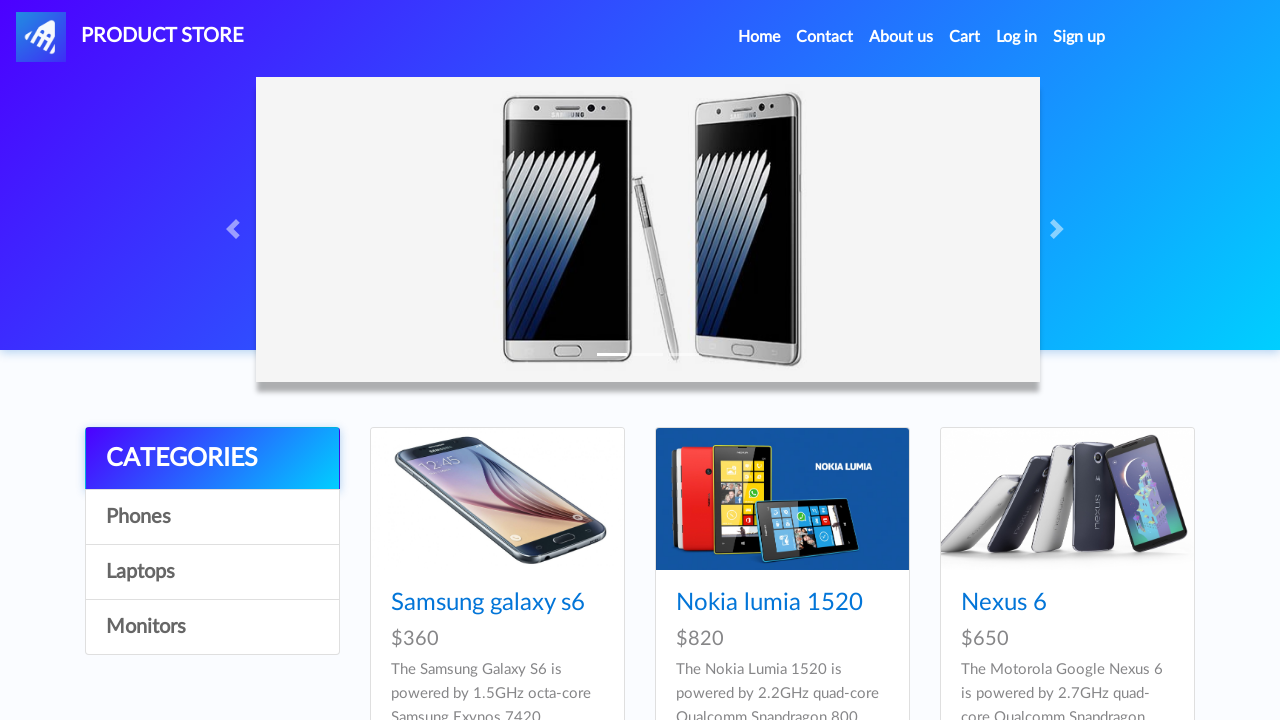

Clicked Contact link to open contact modal at (825, 37) on xpath=//a[contains(text(),'Contact')]
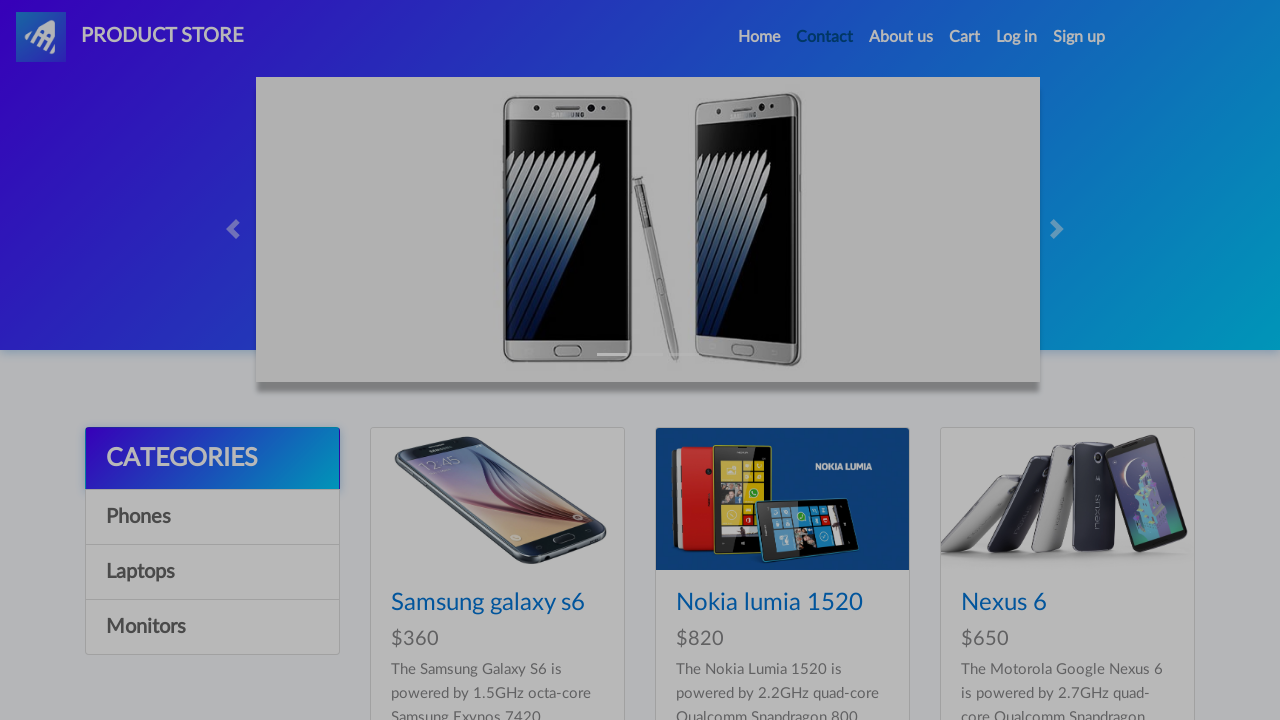

Contact modal opened and form is visible
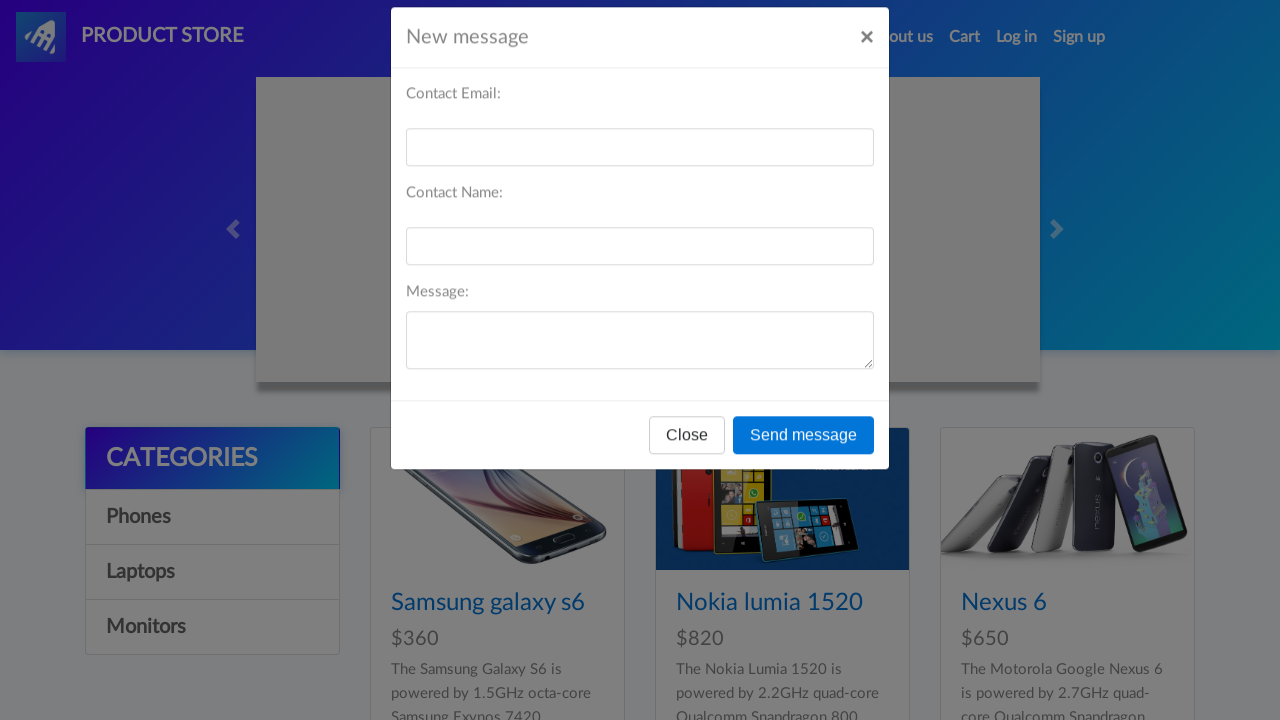

Clicked Close button to close contact modal at (687, 459) on xpath=//div[@aria-labelledby='exampleModalLabel']/*/*/*/button[contains(text(),'
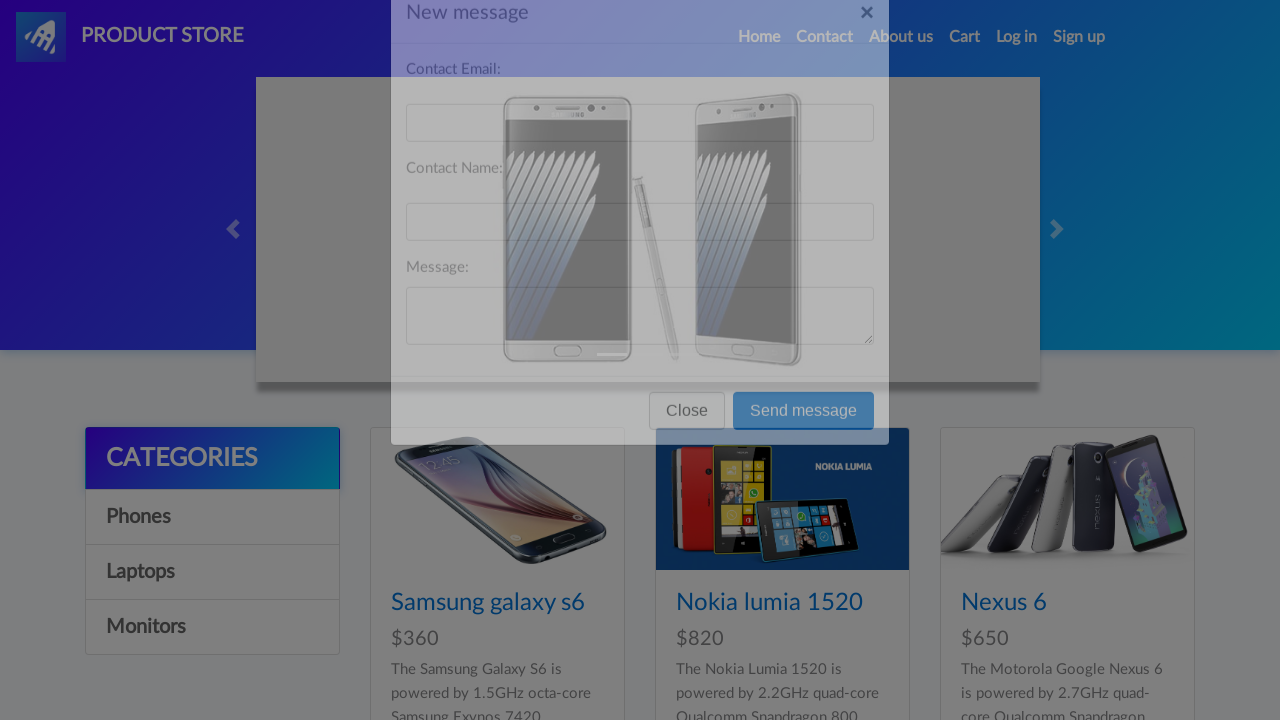

Waited for contact modal to close
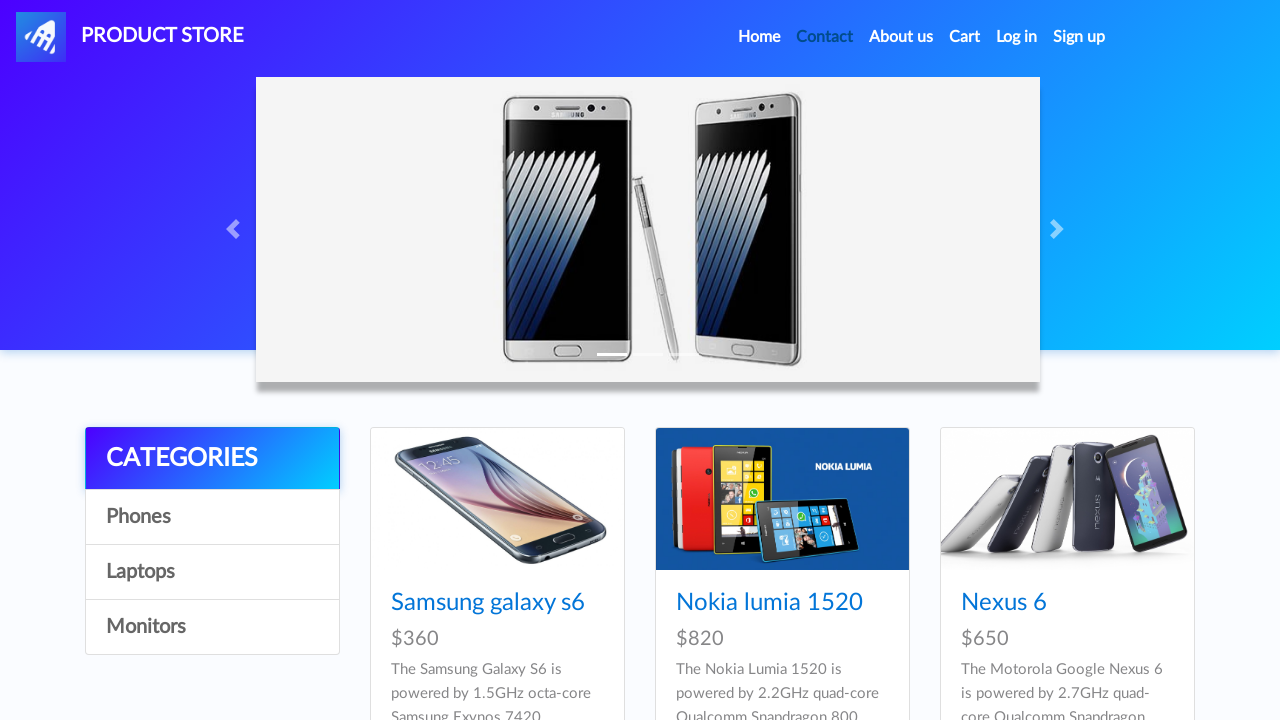

Clicked Login link to open login modal at (1017, 37) on #login2
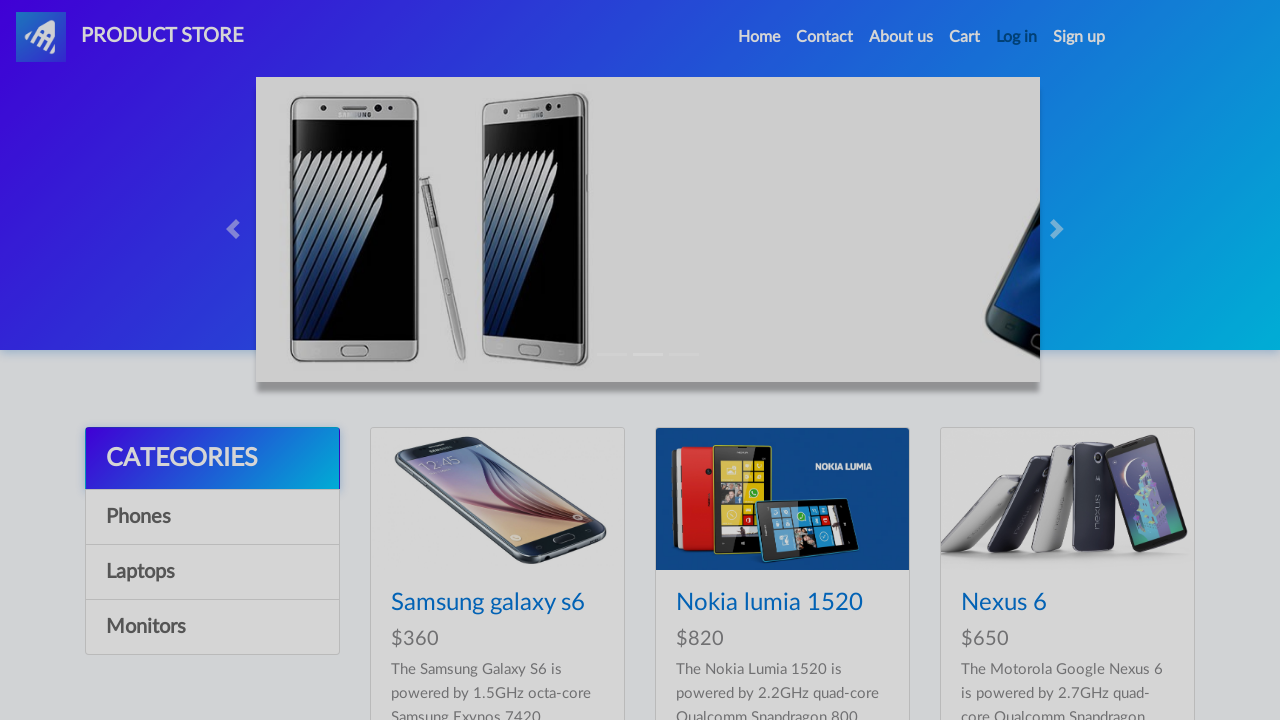

Login modal opened and form is visible
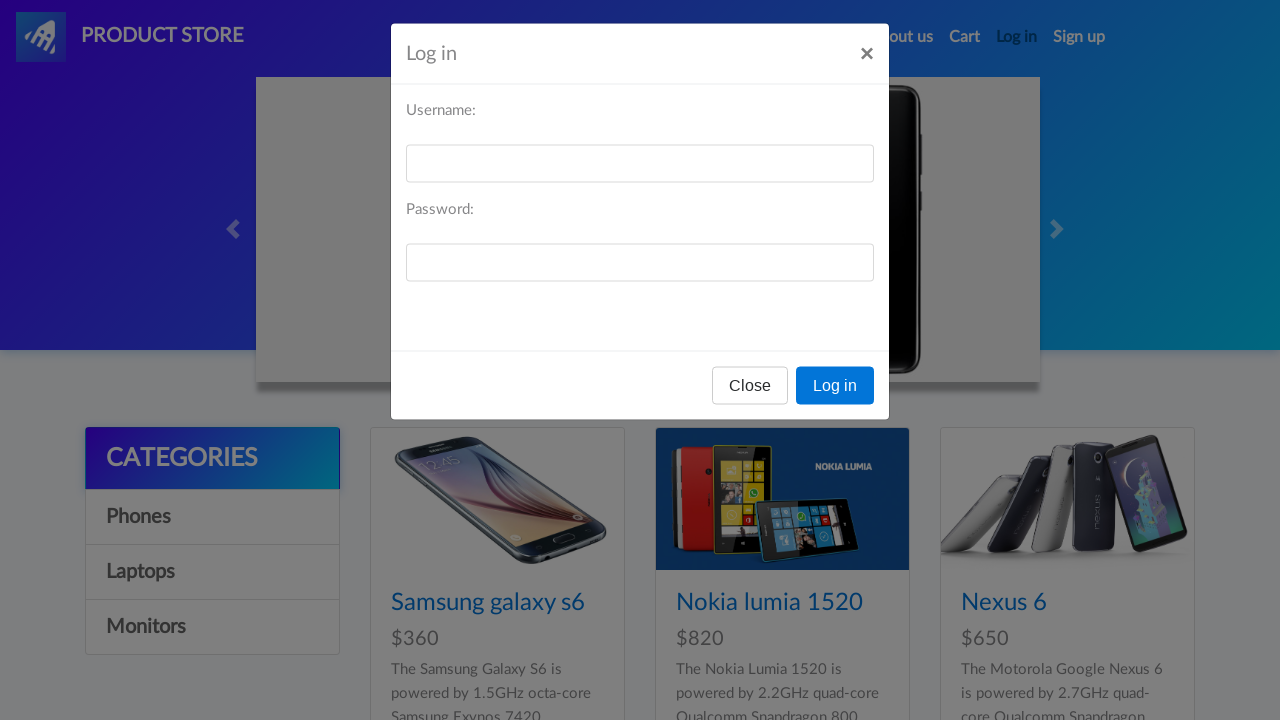

Clicked X button to close login modal at (867, 61) on xpath=//div[@aria-labelledby='logInModalLabel']/*/*/*/button[@class='close']
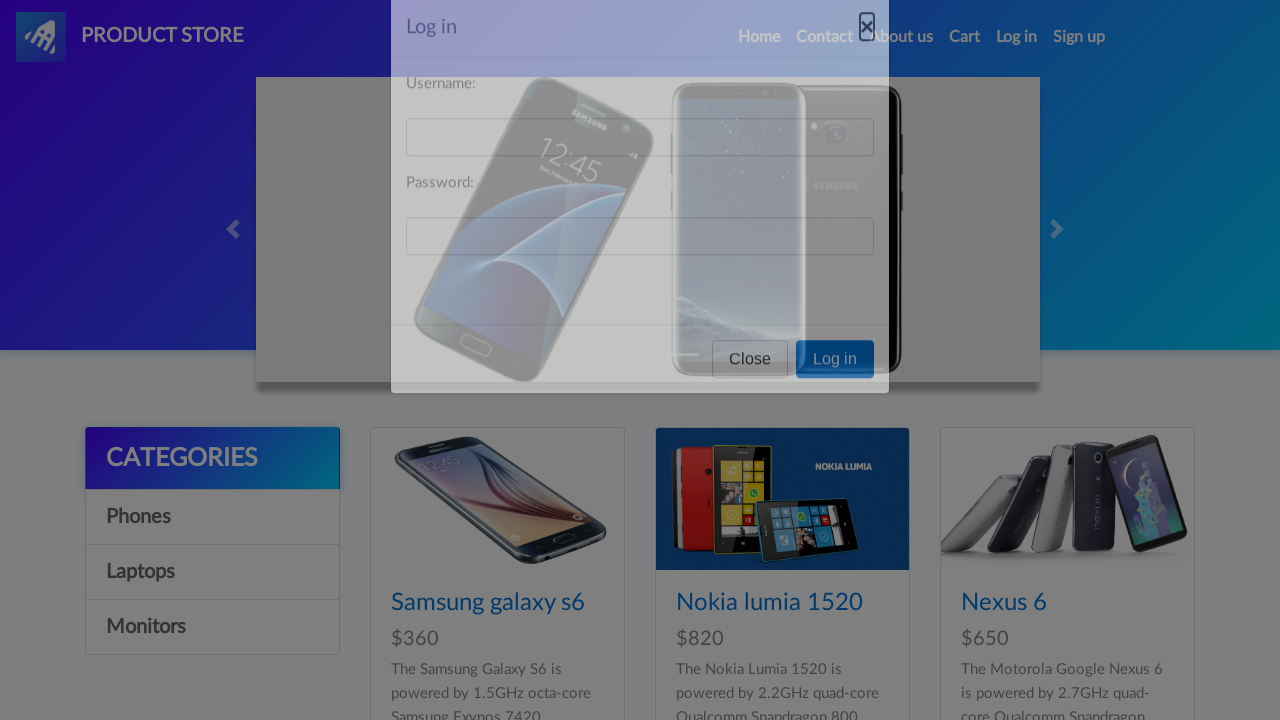

Waited for login modal to close
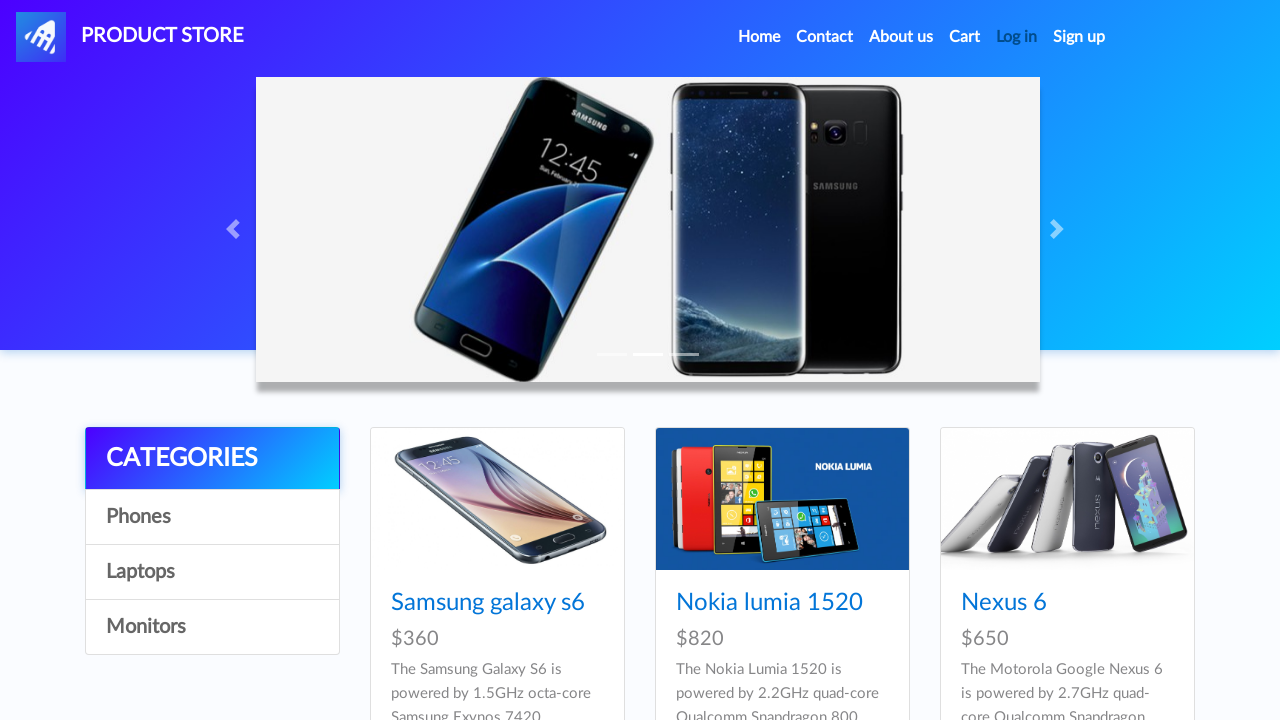

Clicked on Samsung Galaxy S6 product at (488, 603) on xpath=//a[contains(text(),'Samsung galaxy s6')]
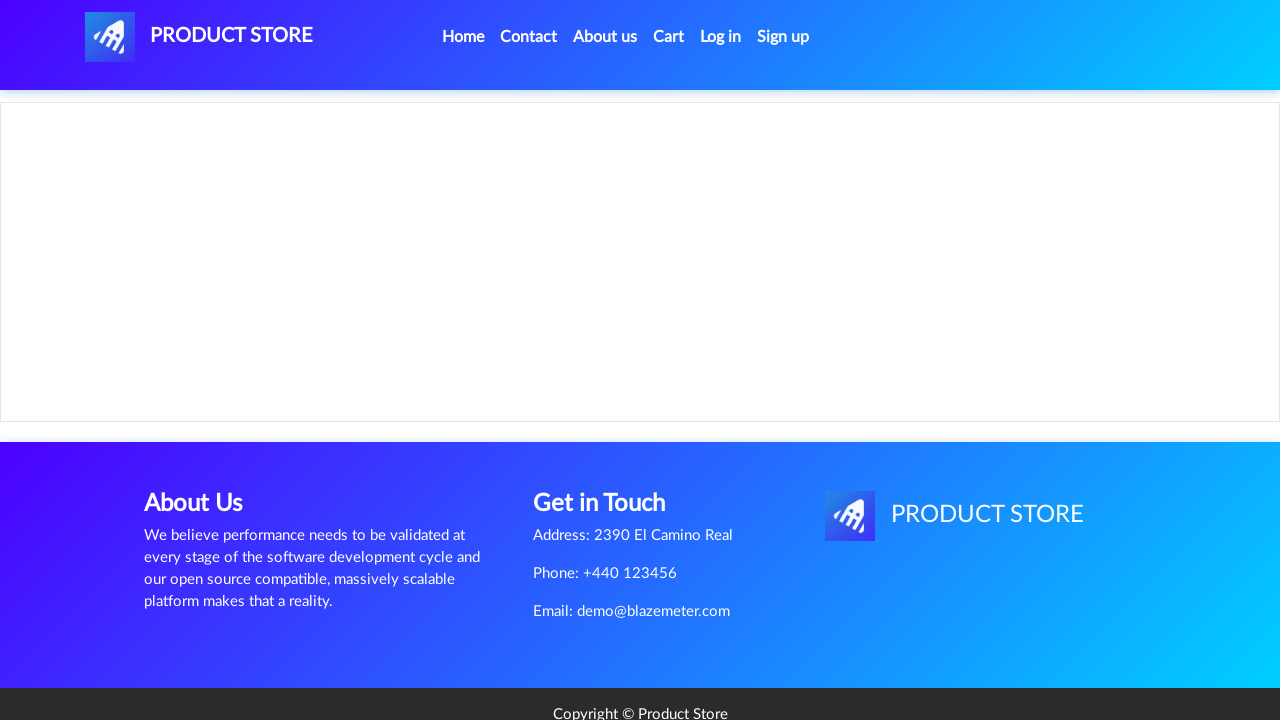

Product page loaded with product details
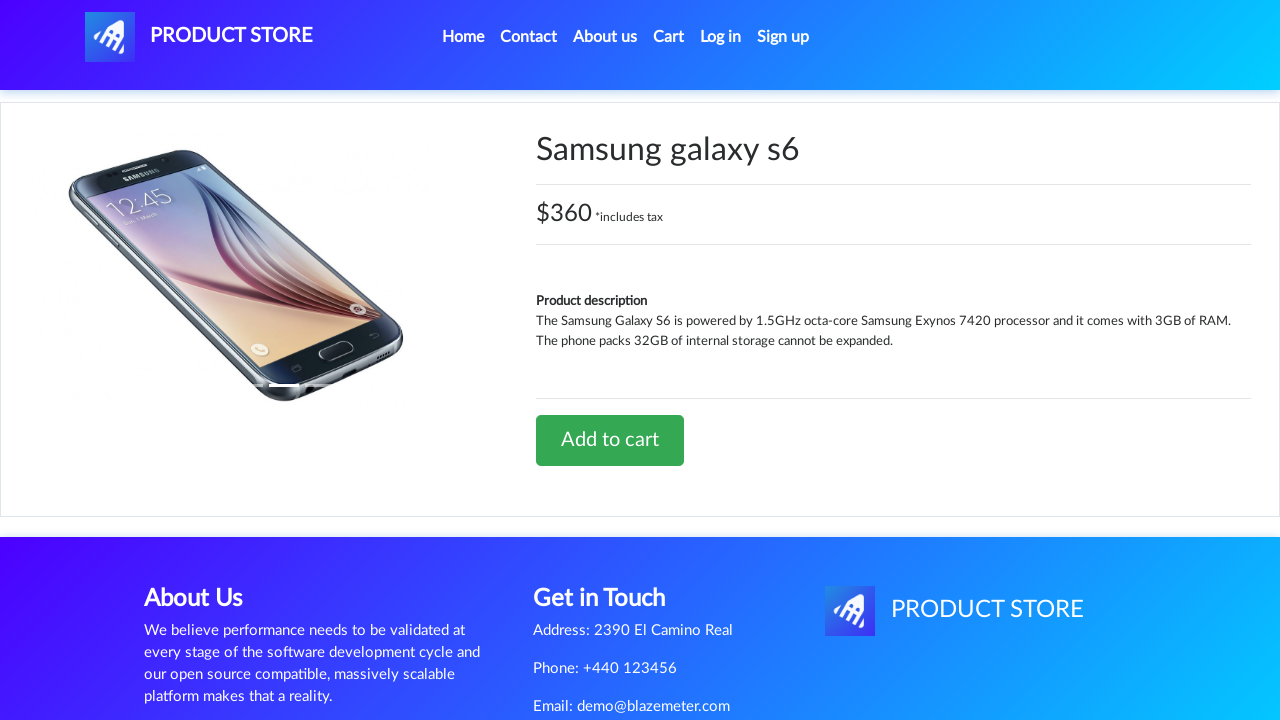

Clicked Add to Cart button at (610, 440) on a[onclick*='addToCart']
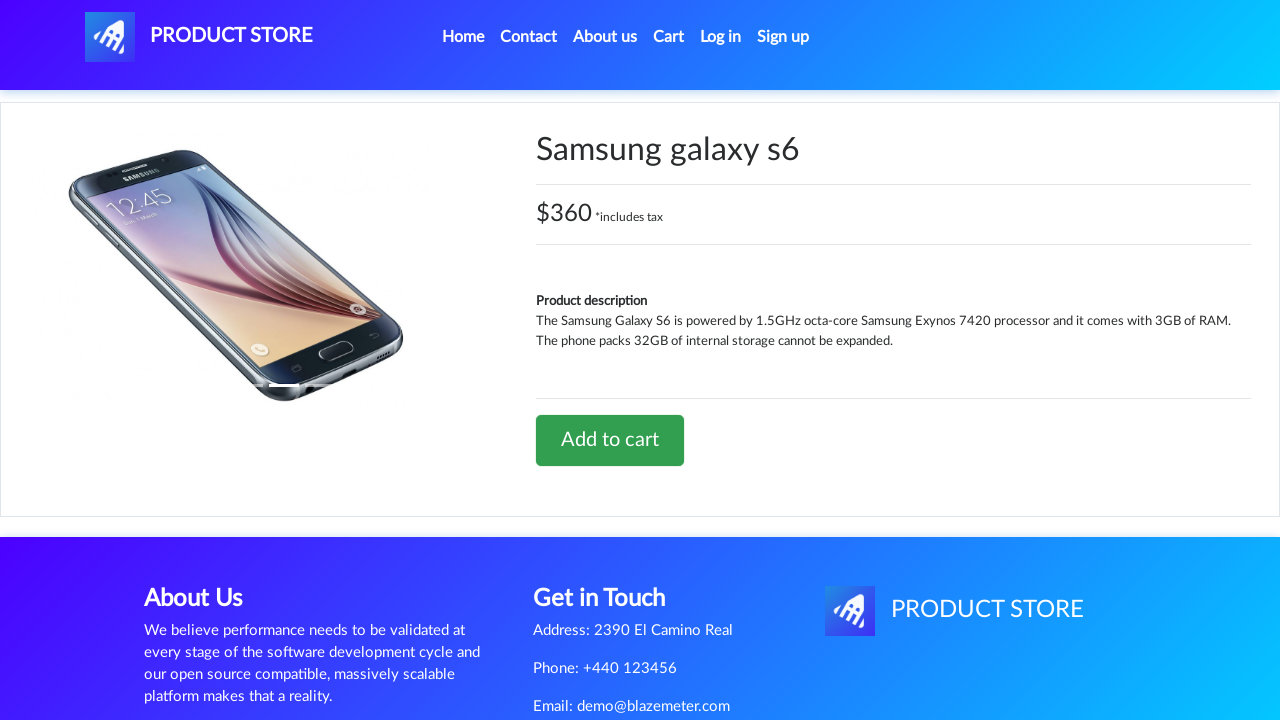

Set up dialog handler to accept alerts
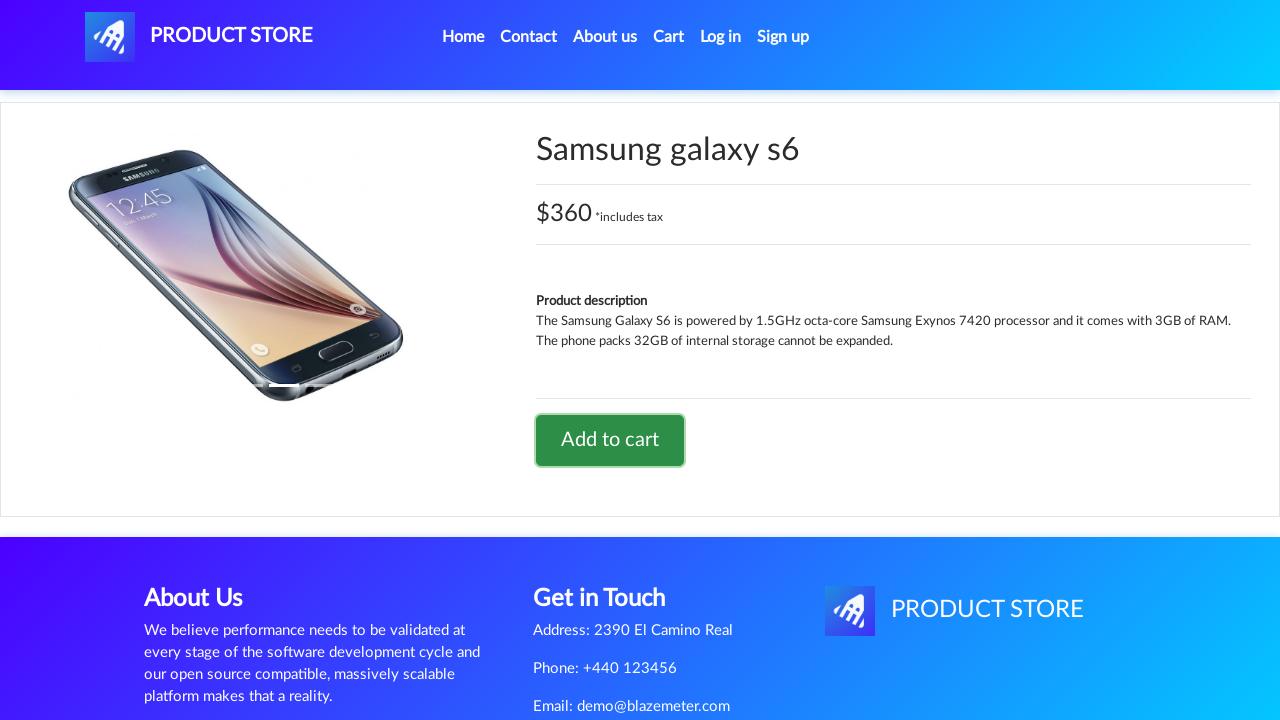

Waited for product to be added to cart
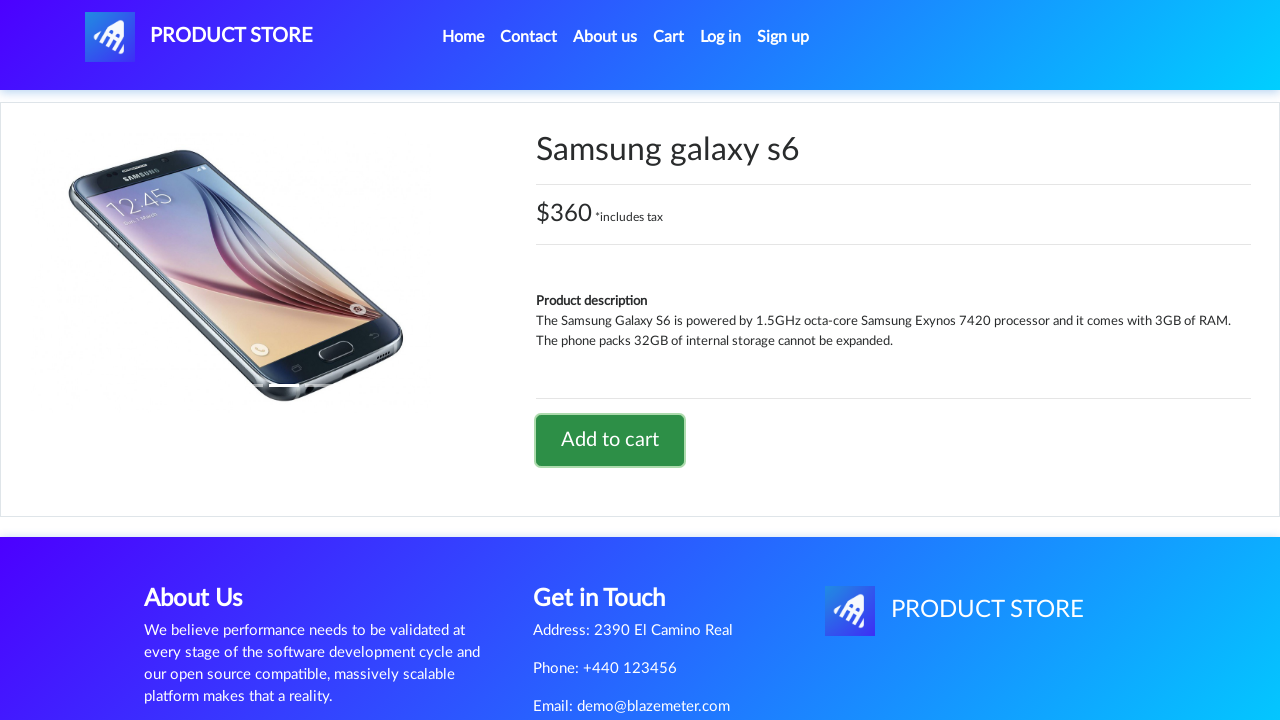

Clicked Shopping Cart link at (669, 37) on #cartur
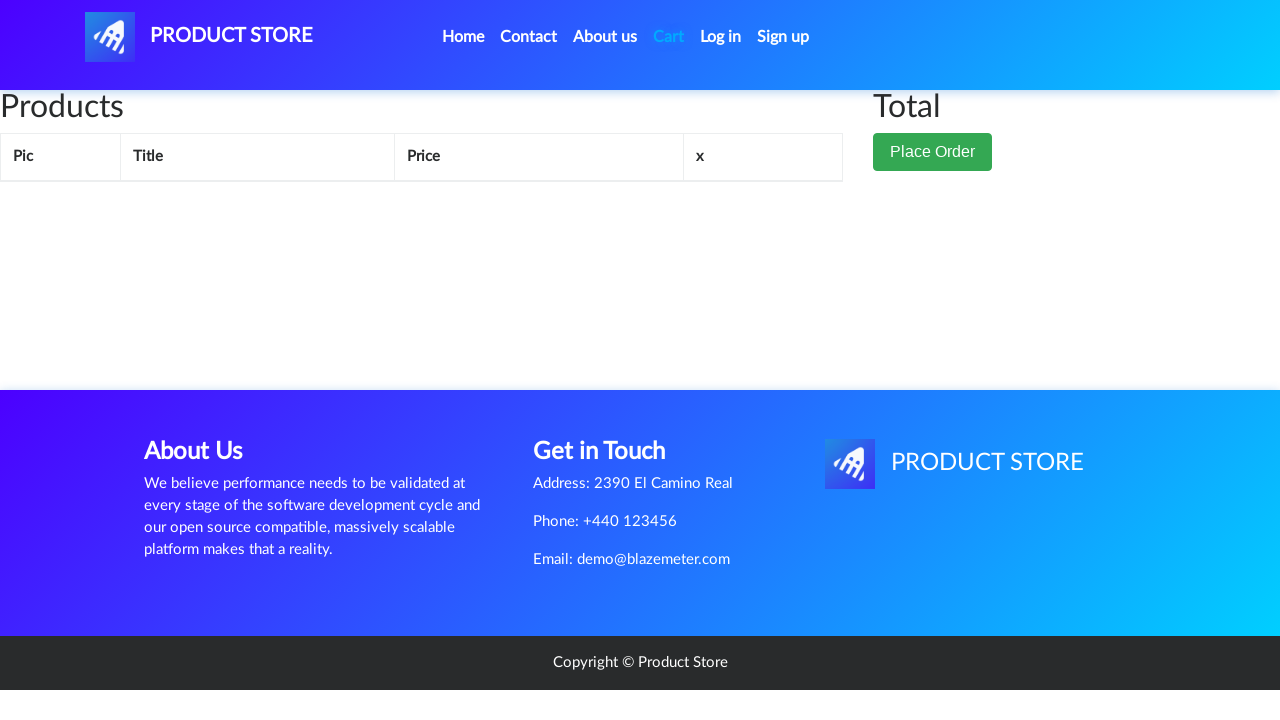

Shopping cart page loaded with product and total price
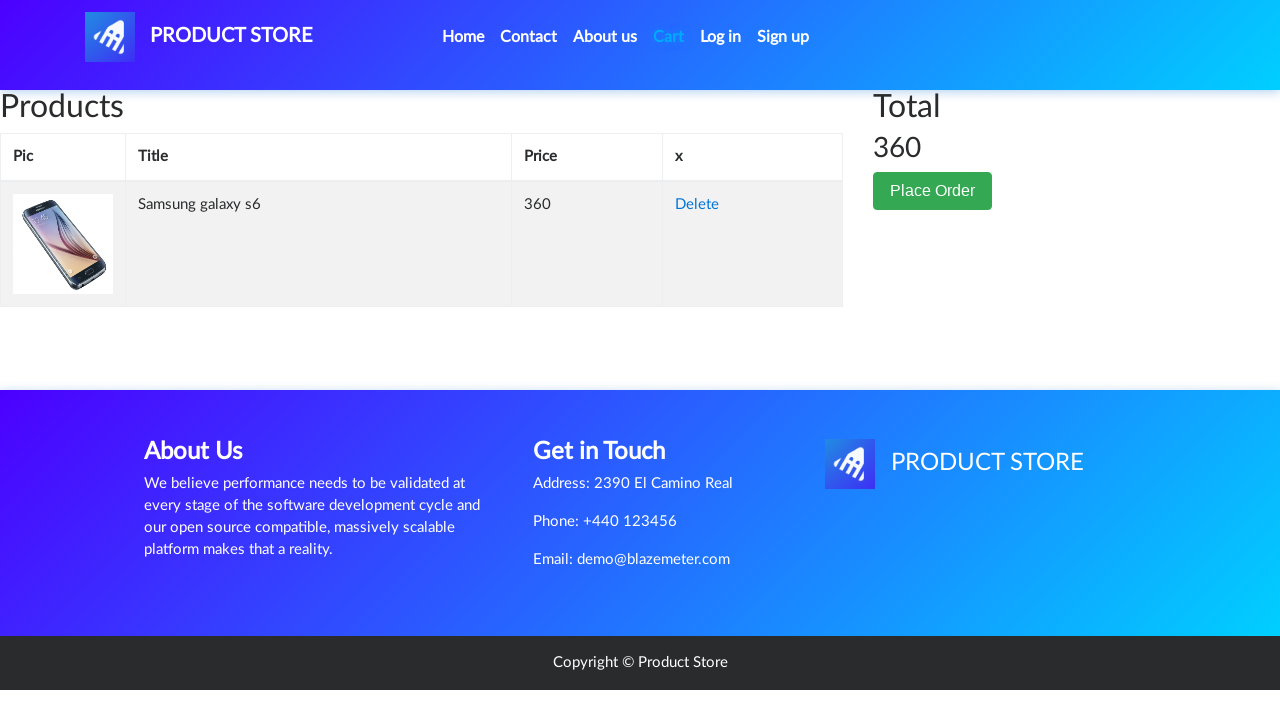

Clicked Place Order button to open order form at (933, 191) on button[data-target='#orderModal']
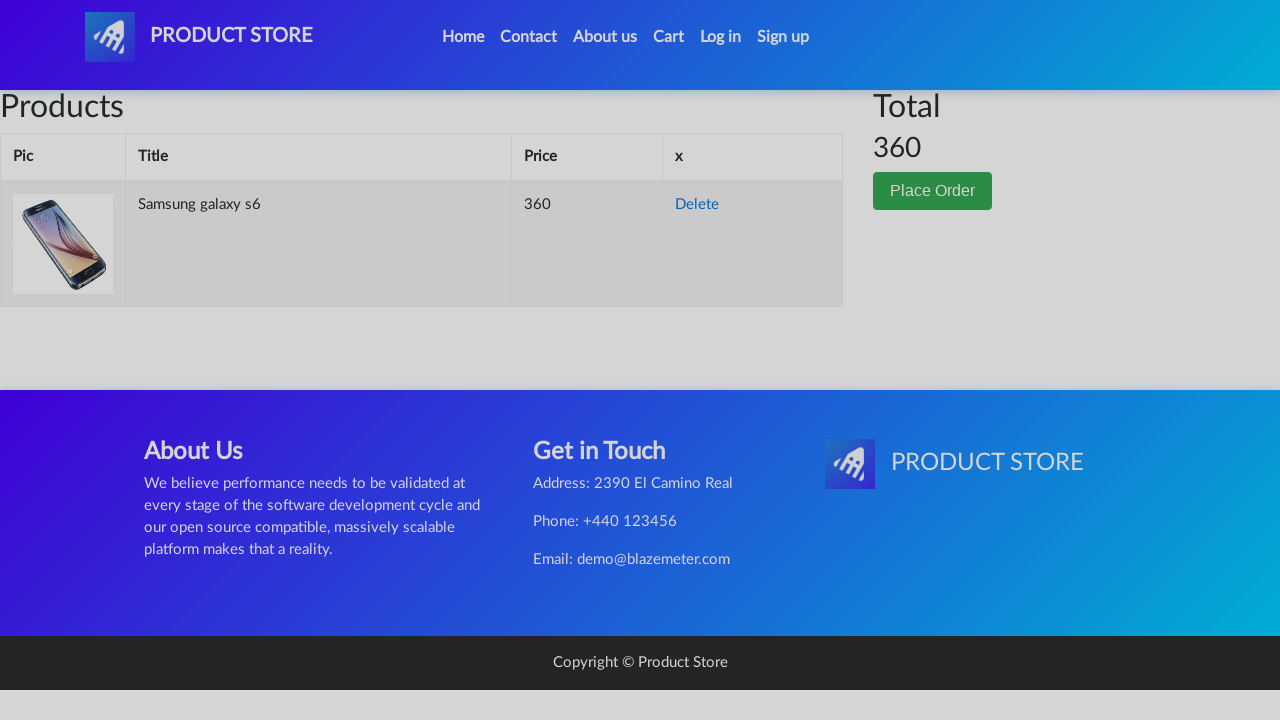

Order form modal opened and form fields are visible
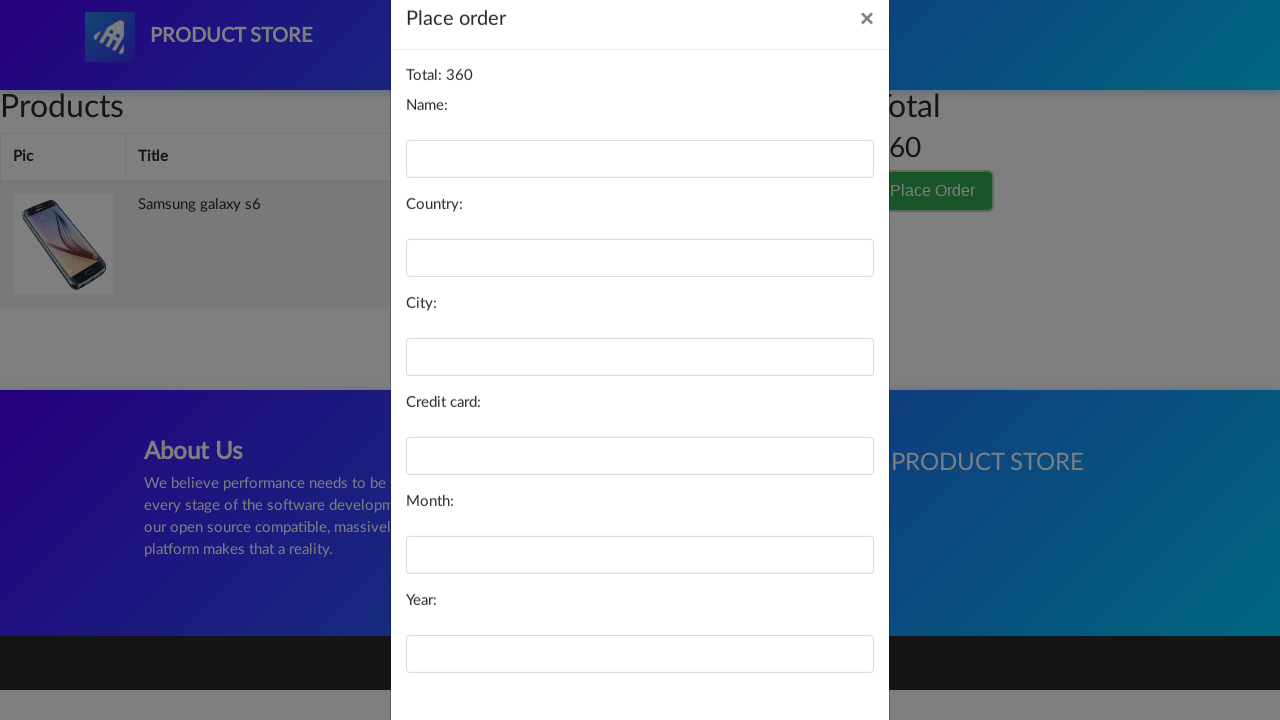

Clicked X button to close order form modal at (867, 61) on xpath=//div[@aria-labelledby='orderModalLabel']/*/*/*/button[@class='close']
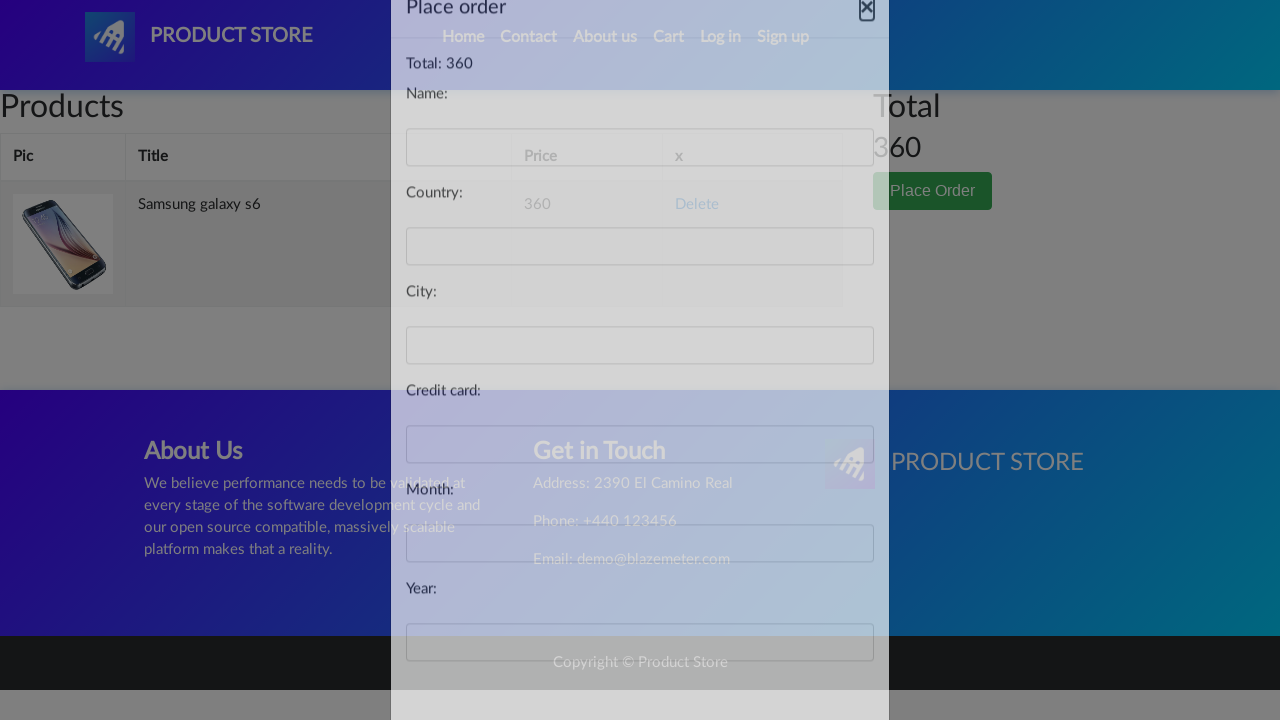

Waited for order form modal to close
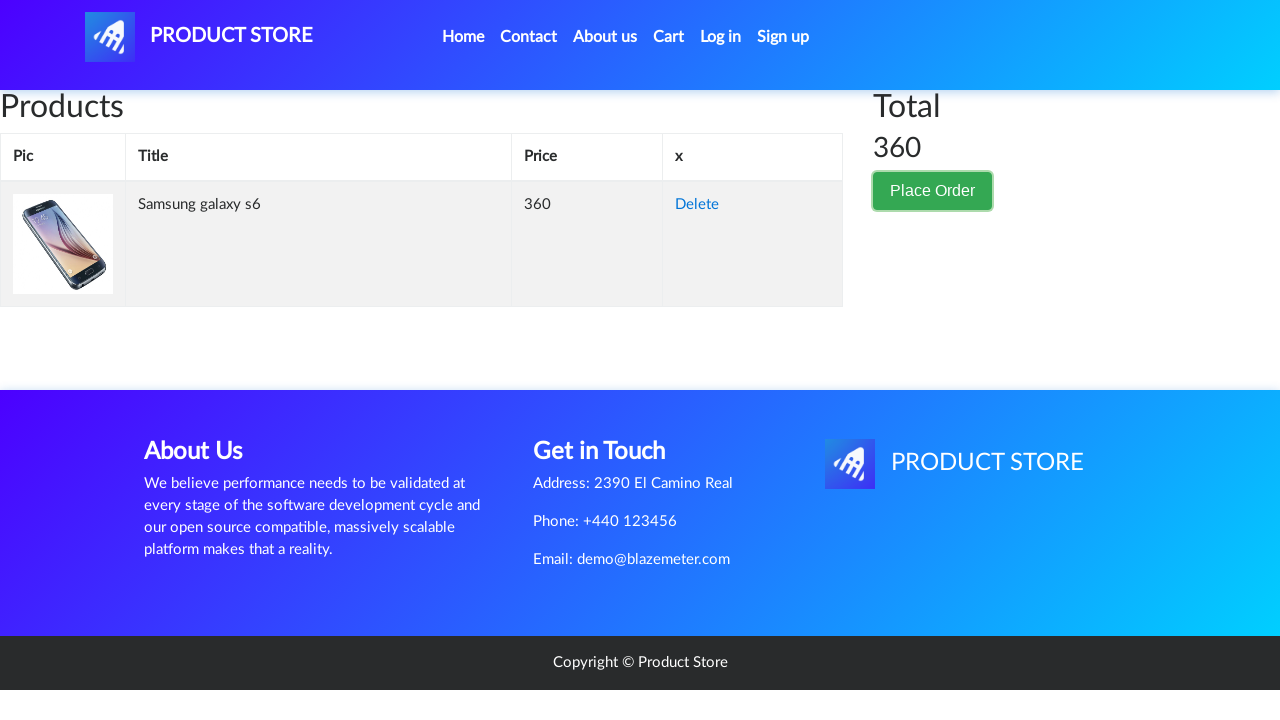

Clicked Delete button to remove product from cart at (697, 205) on (//tr/td)[last()]/a
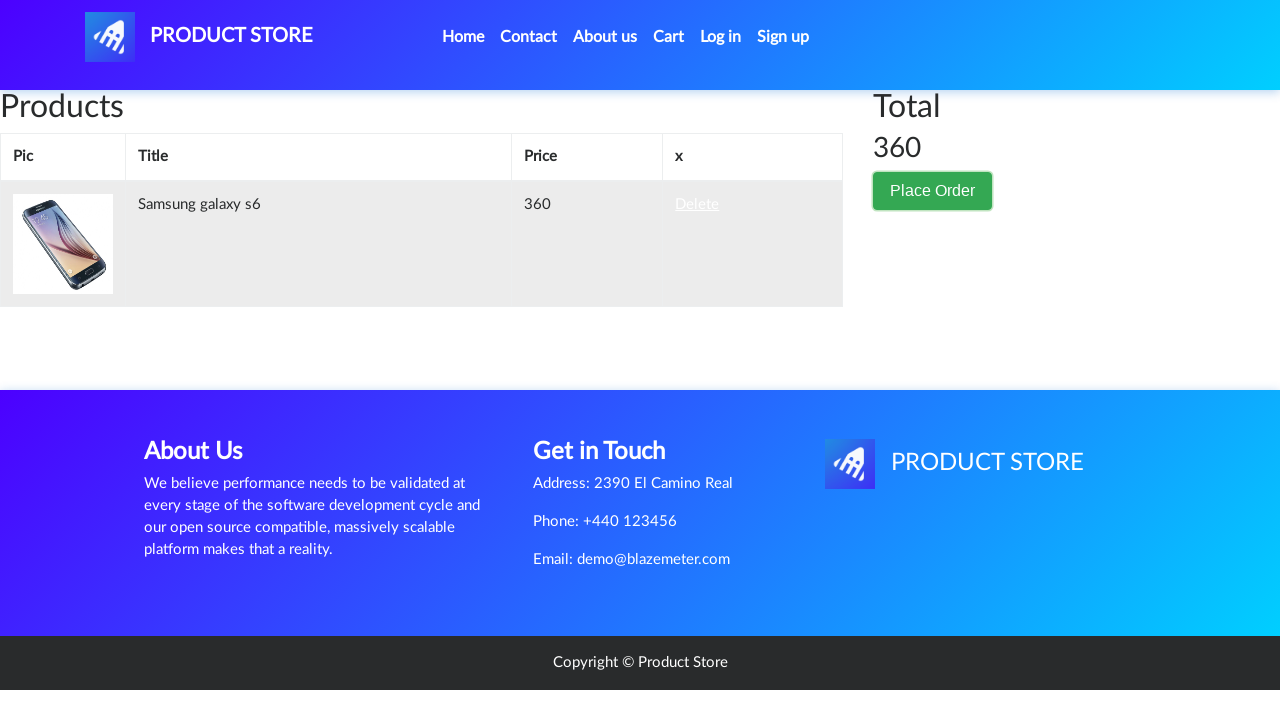

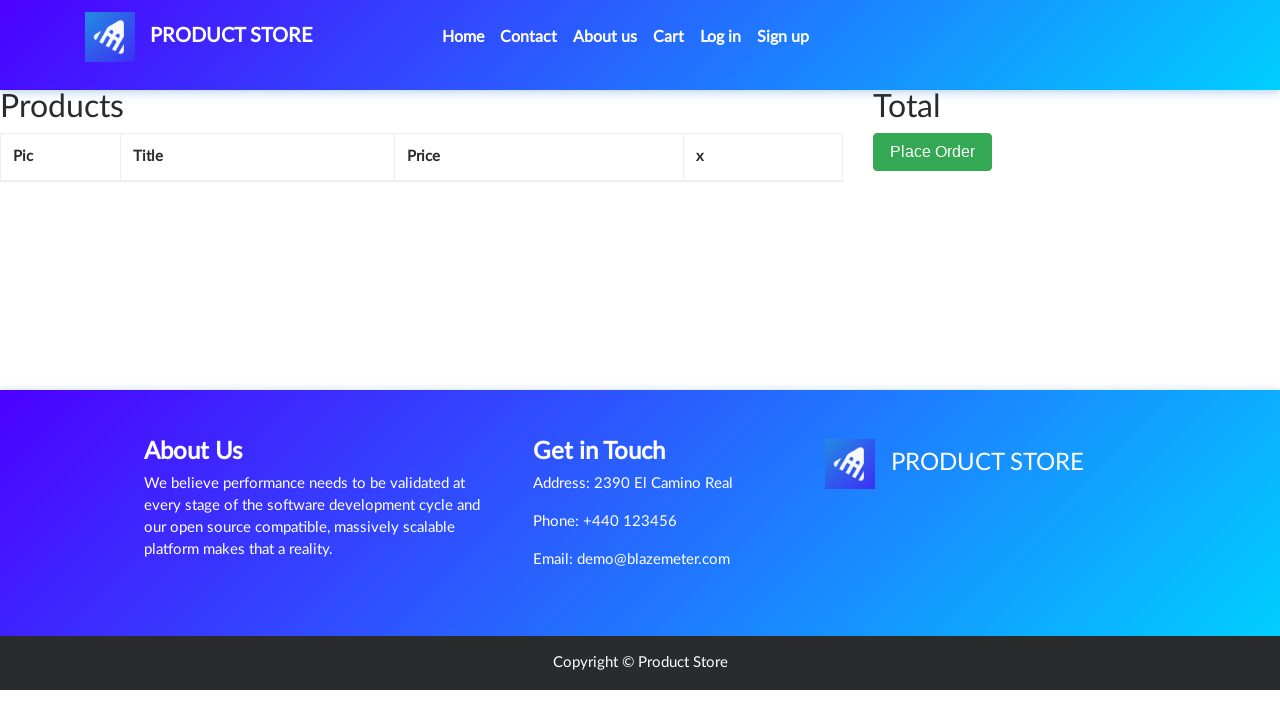